Tests element visibility (isDisplayed) on a basic form page by checking if email textbox, radio button, textarea, and text elements are displayed, and interacting with visible elements.

Starting URL: https://automationfc.github.io/basic-form/index.html

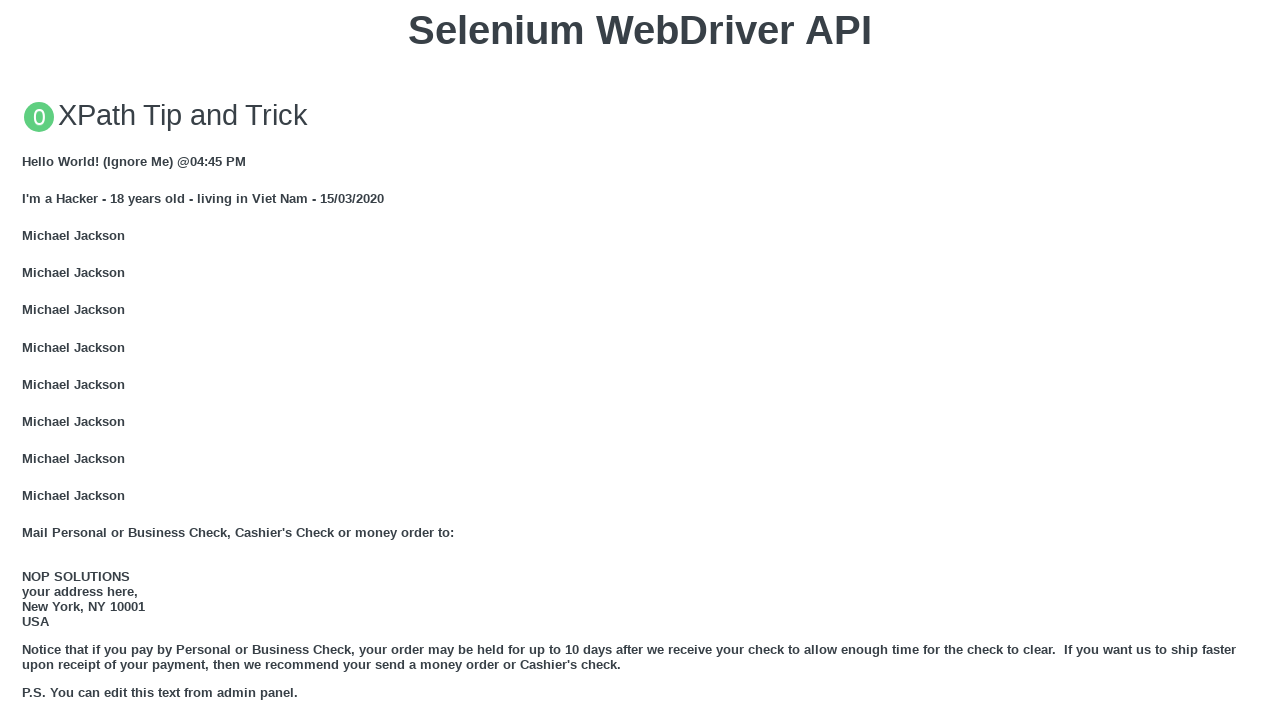

Located email input field
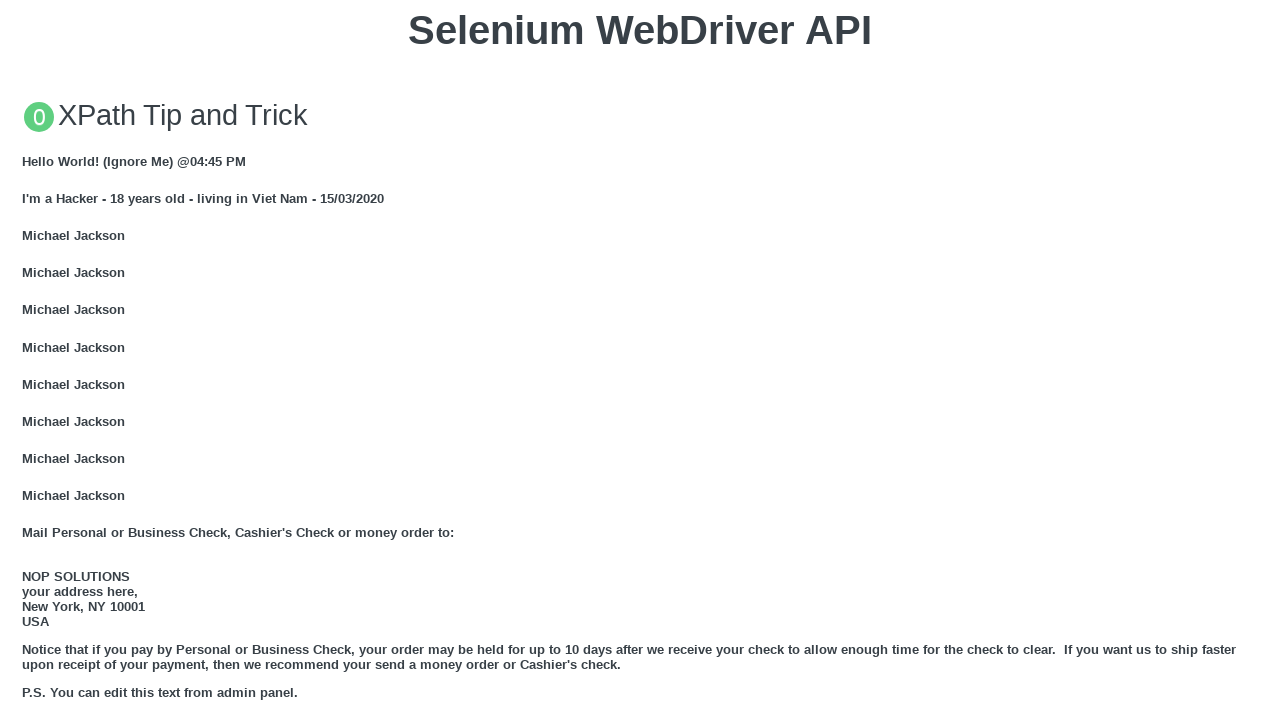

Email input field is visible
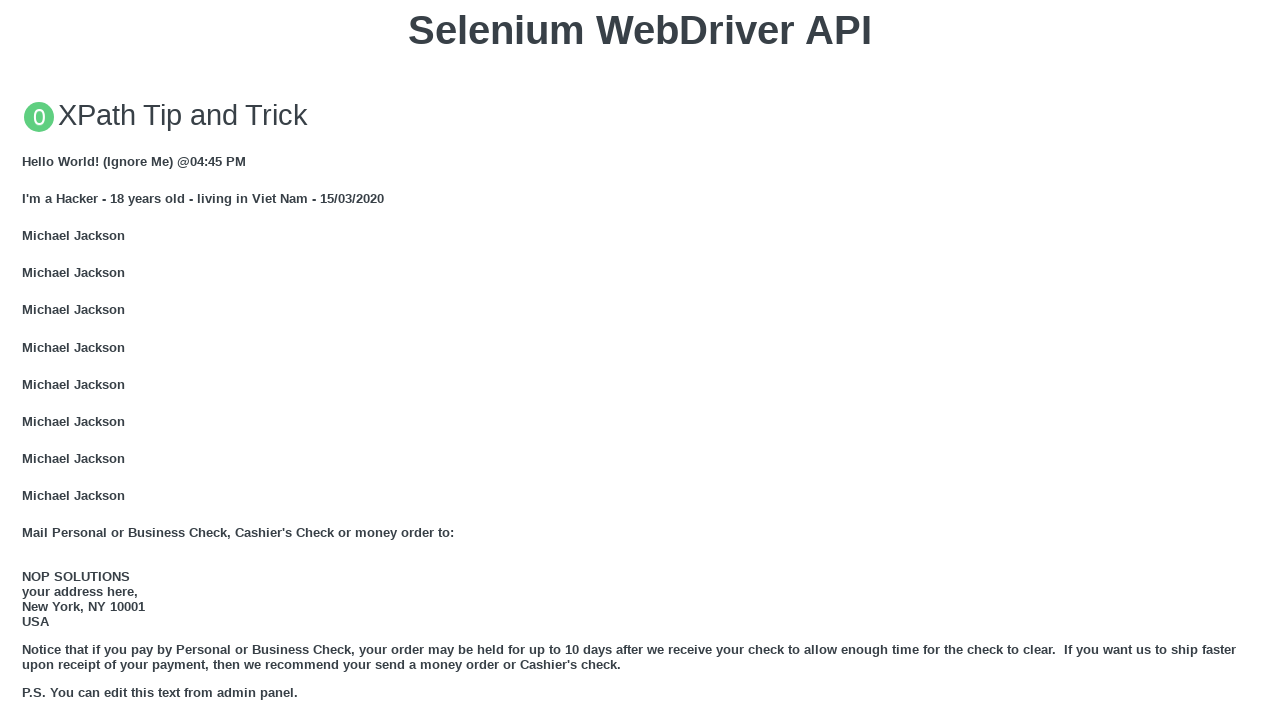

Filled email input field with 'Automation Testing' on input#mail
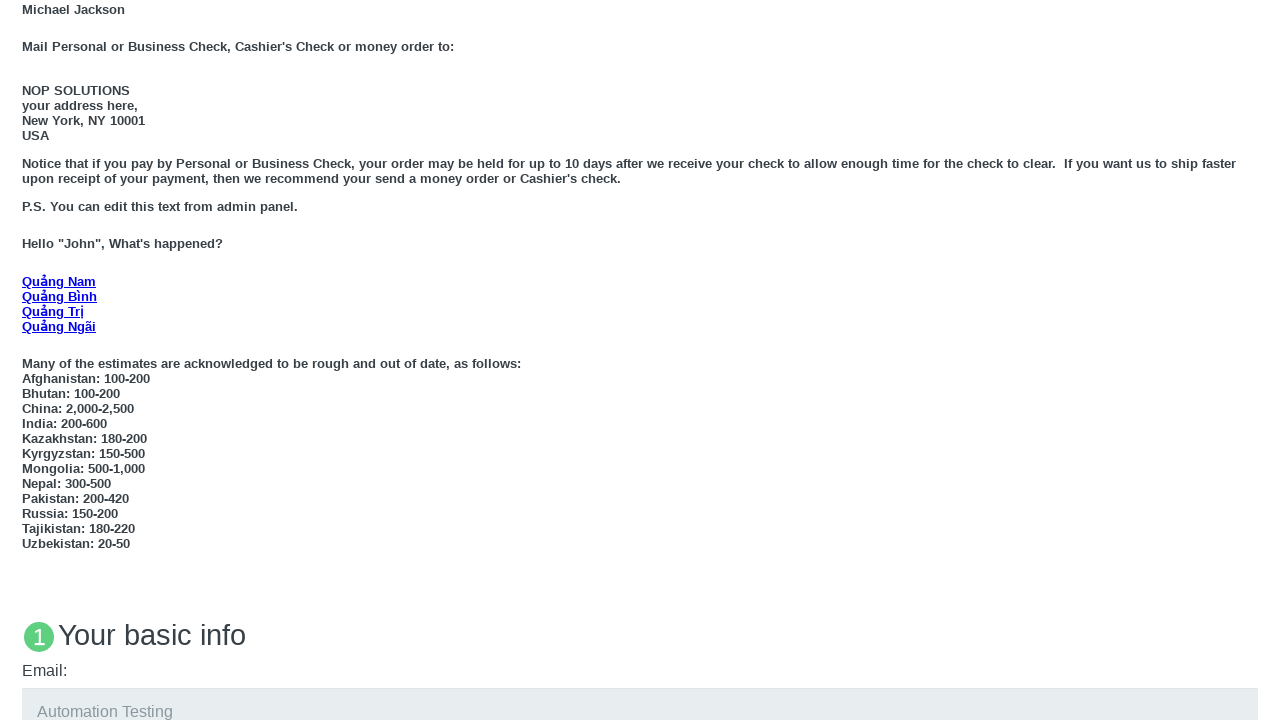

Located Under 18 radio button
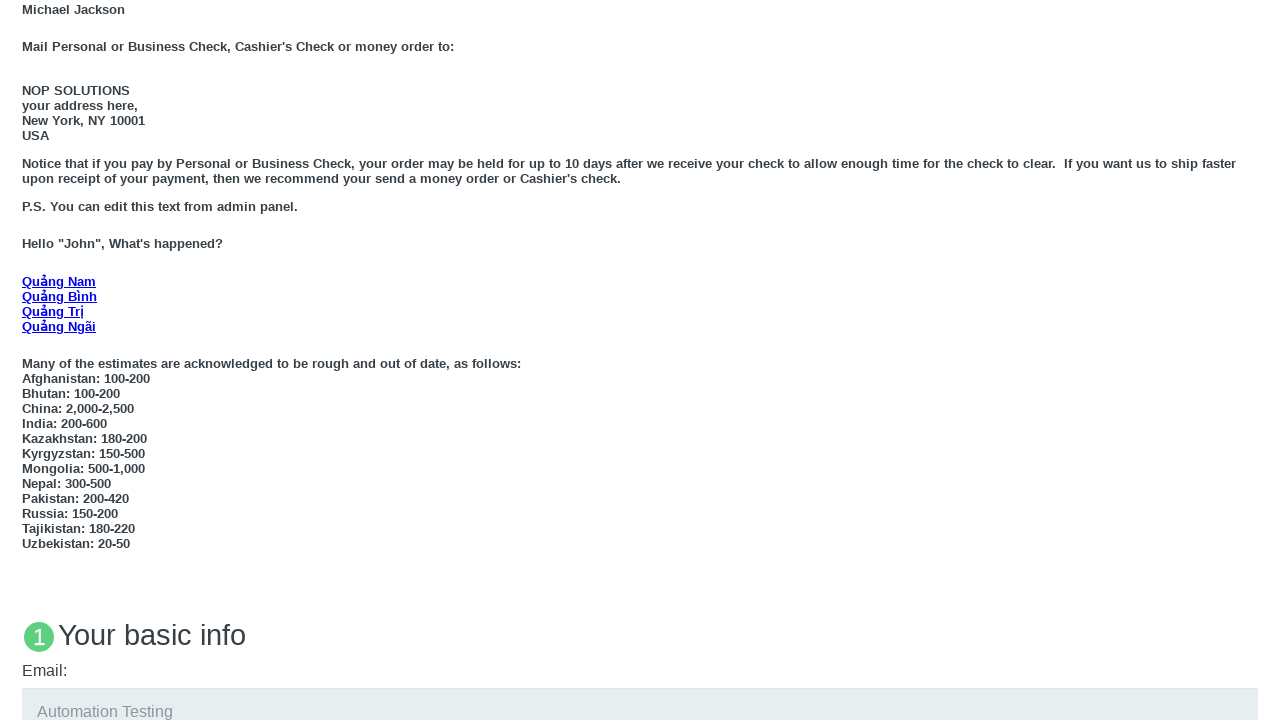

Under 18 radio button is visible
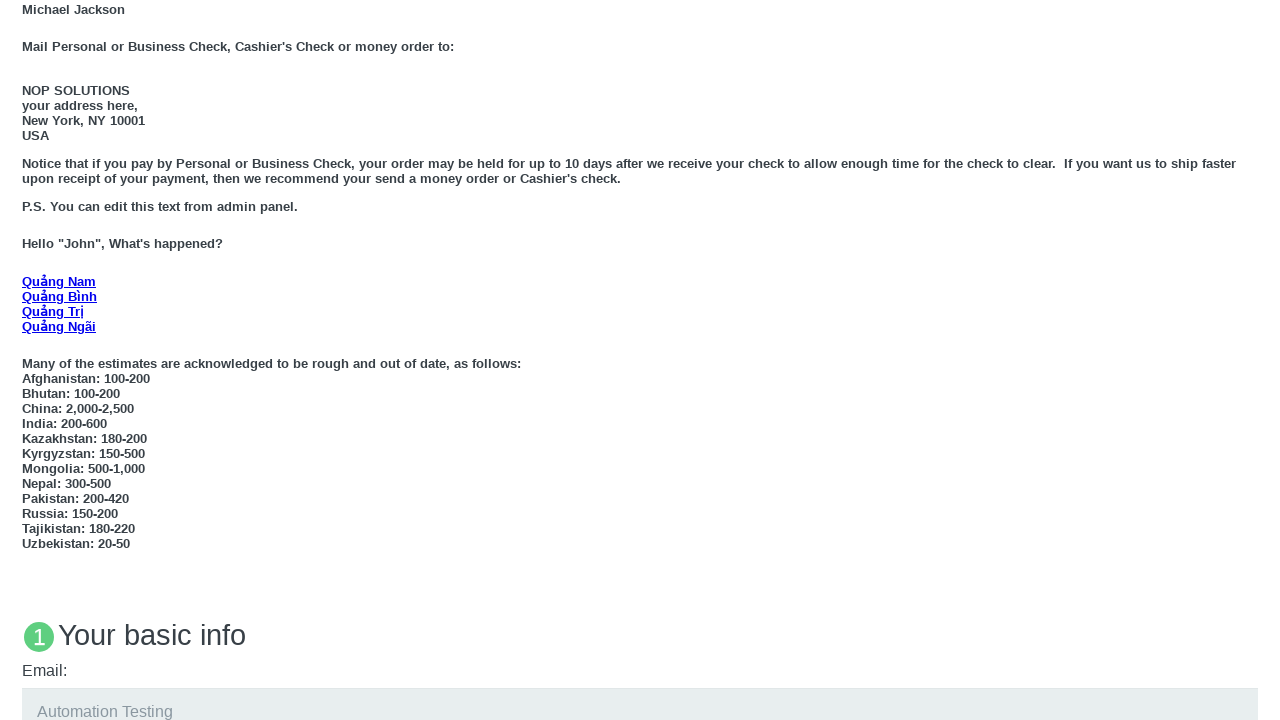

Clicked Under 18 radio button at (28, 360) on input#under_18
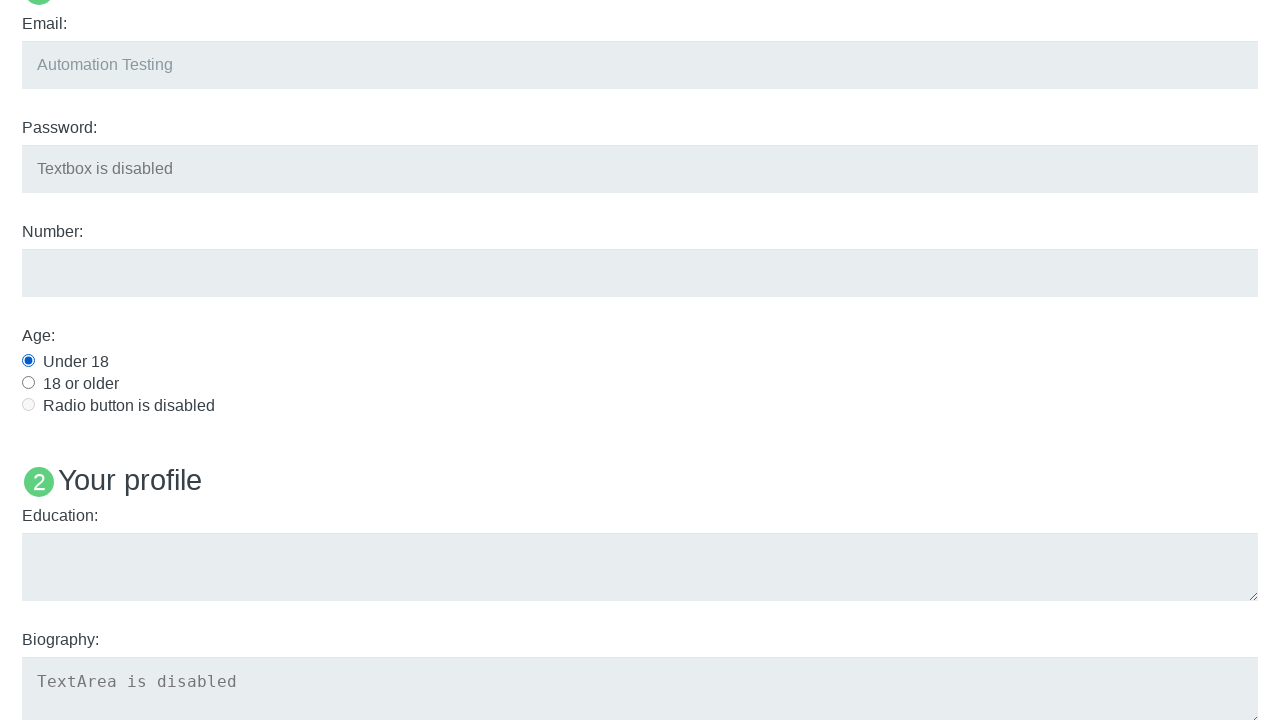

Located education textarea field
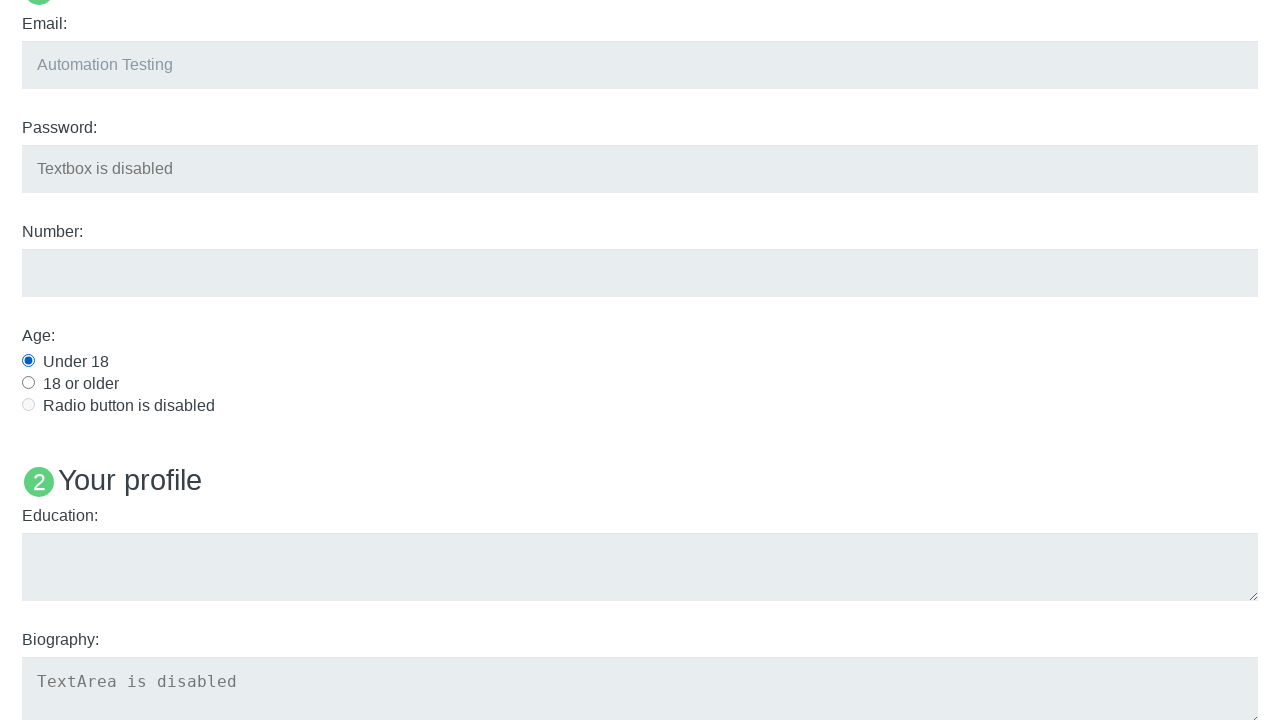

Education textarea field is visible
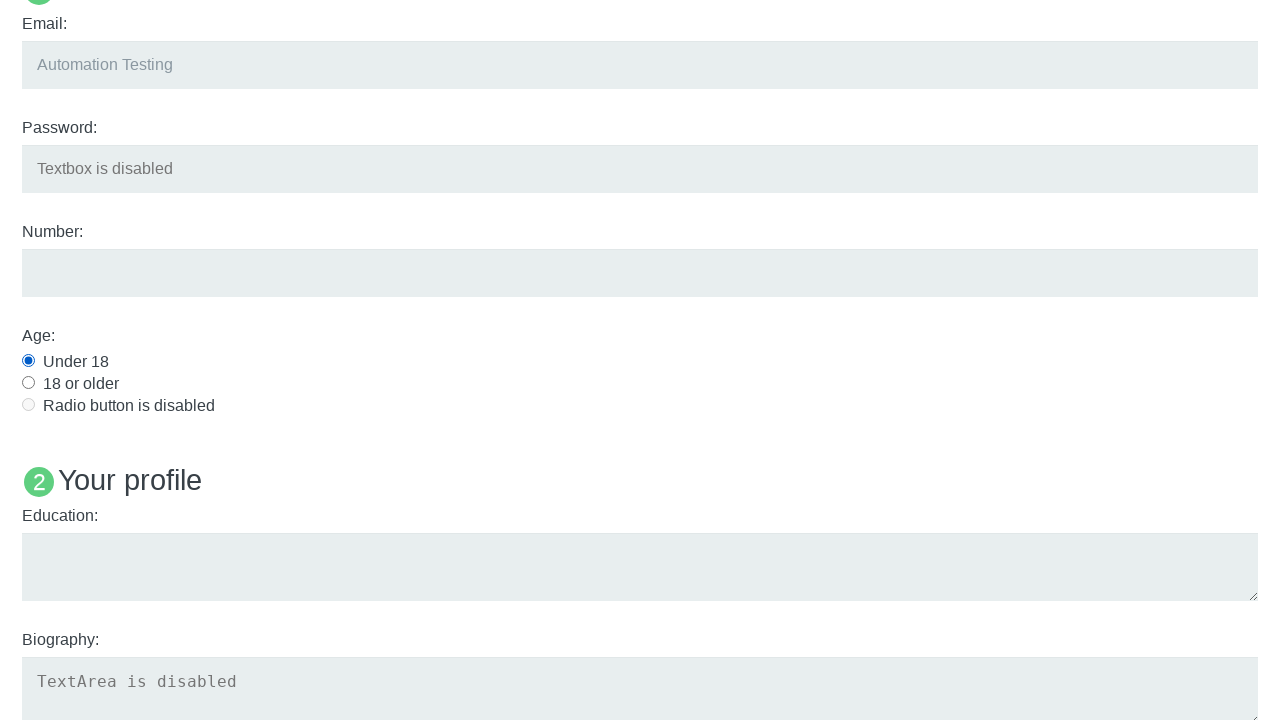

Filled education textarea with 'Automation Testing' on textarea#edu
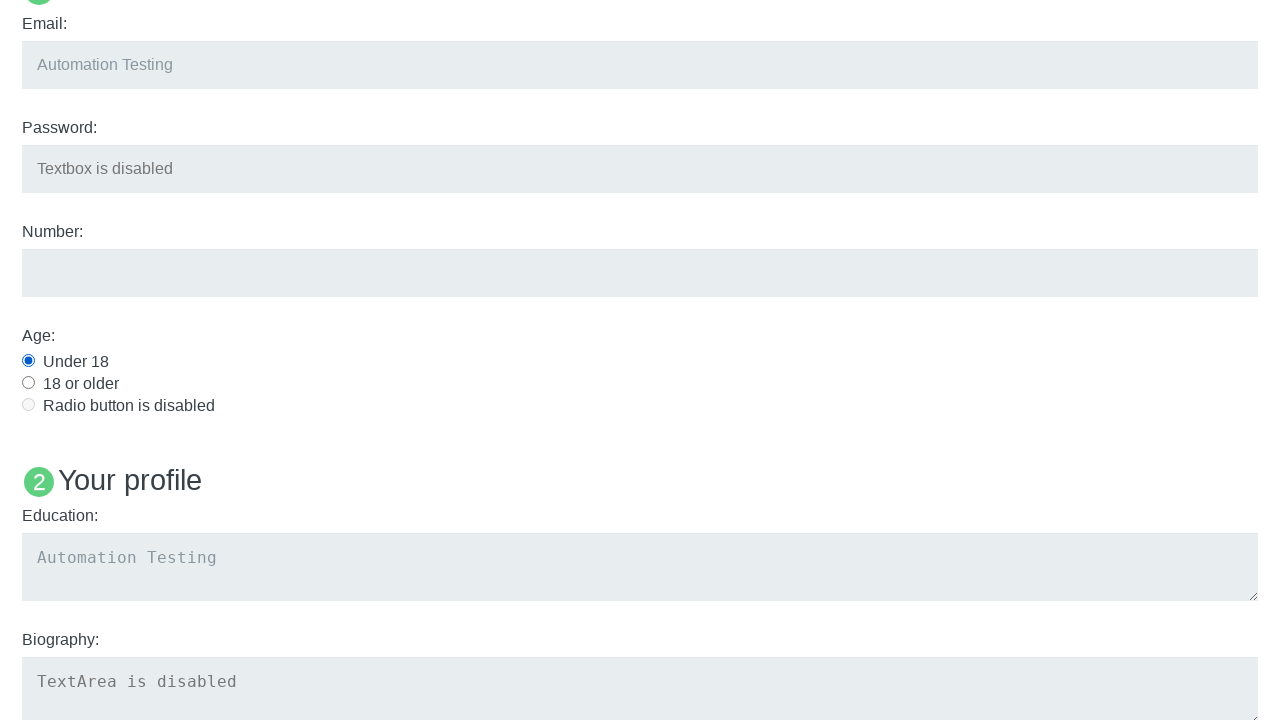

Located 'Name: User5' text element
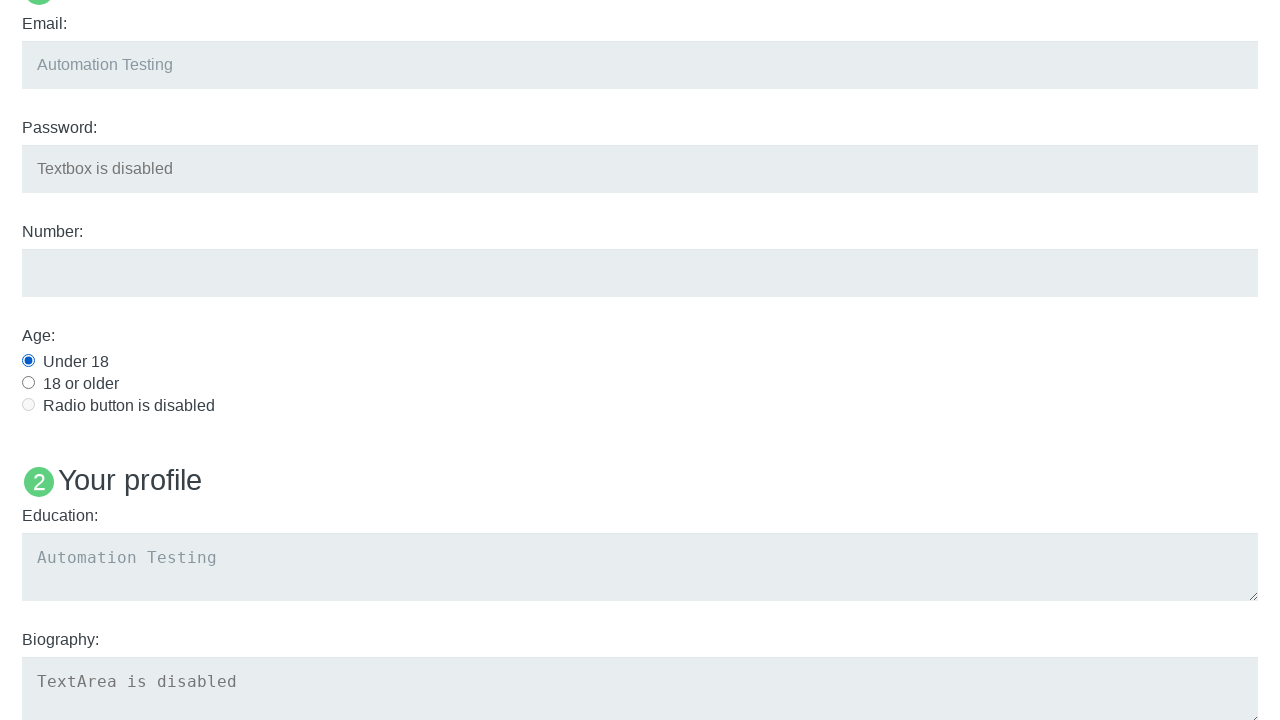

Verified 'Name: User5' text element visibility
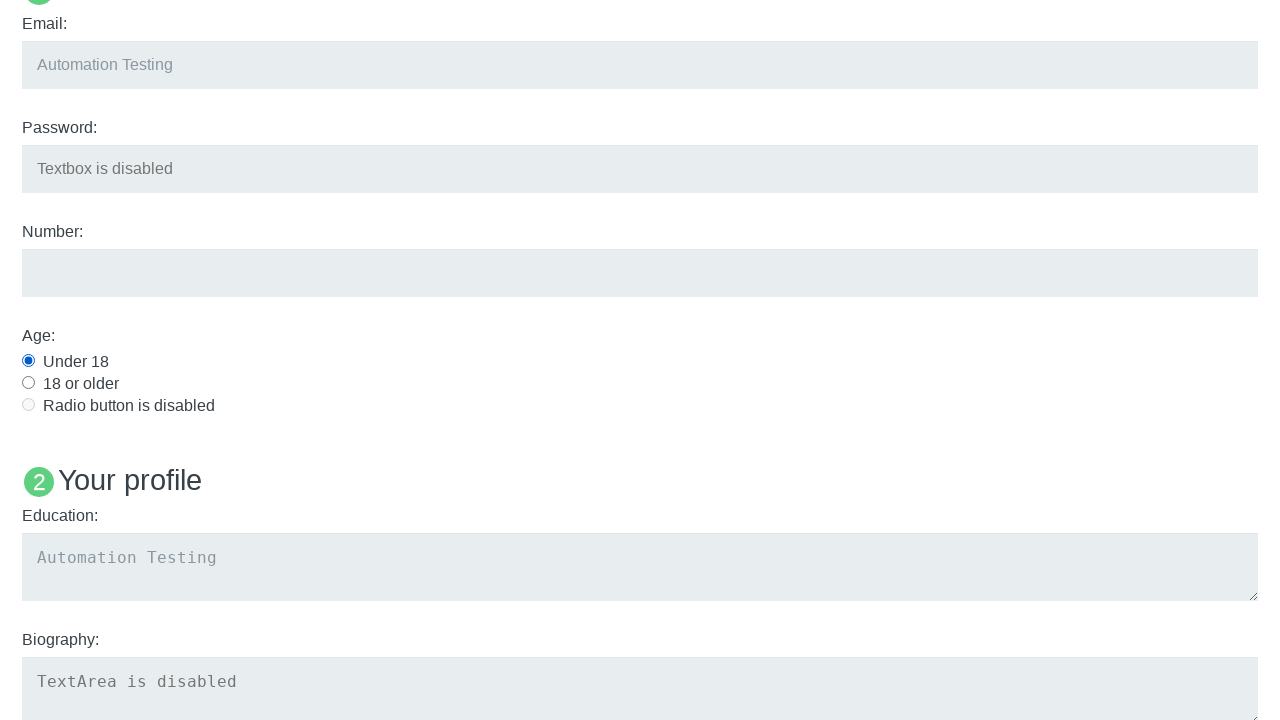

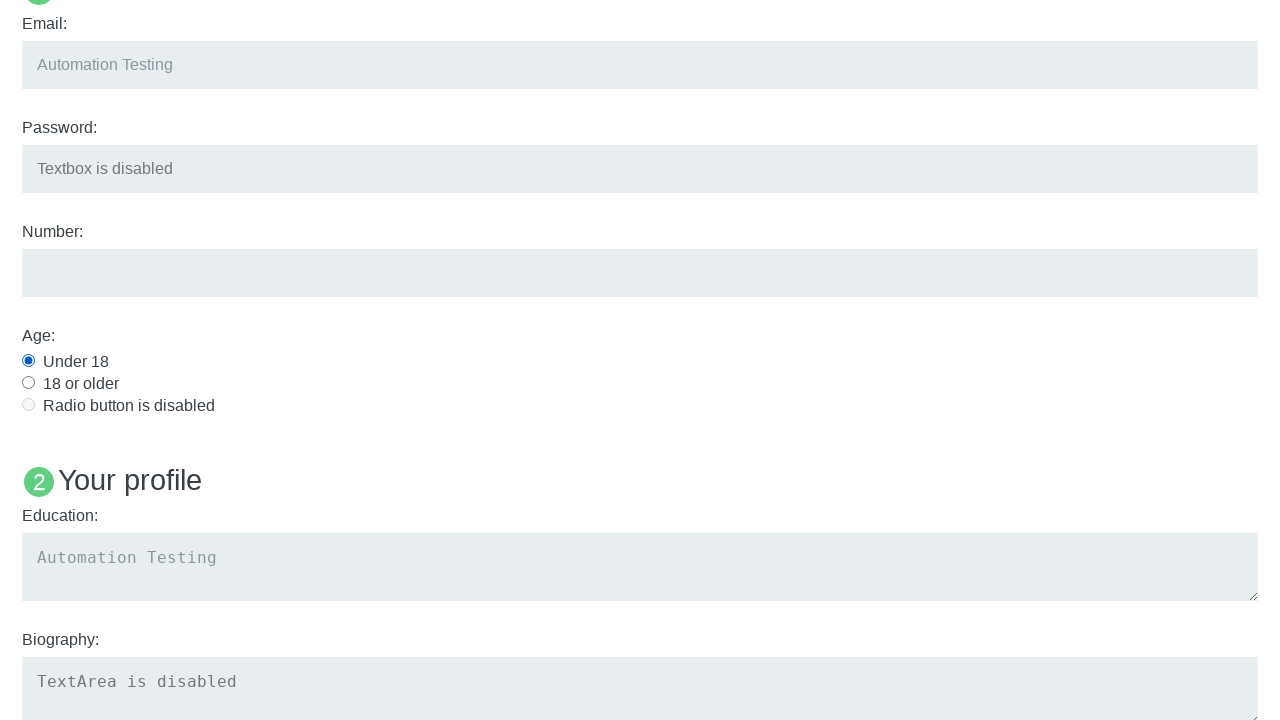